Tests dynamic loading where an element is rendered after the start button is clicked

Starting URL: https://the-internet.herokuapp.com/dynamic_loading/2

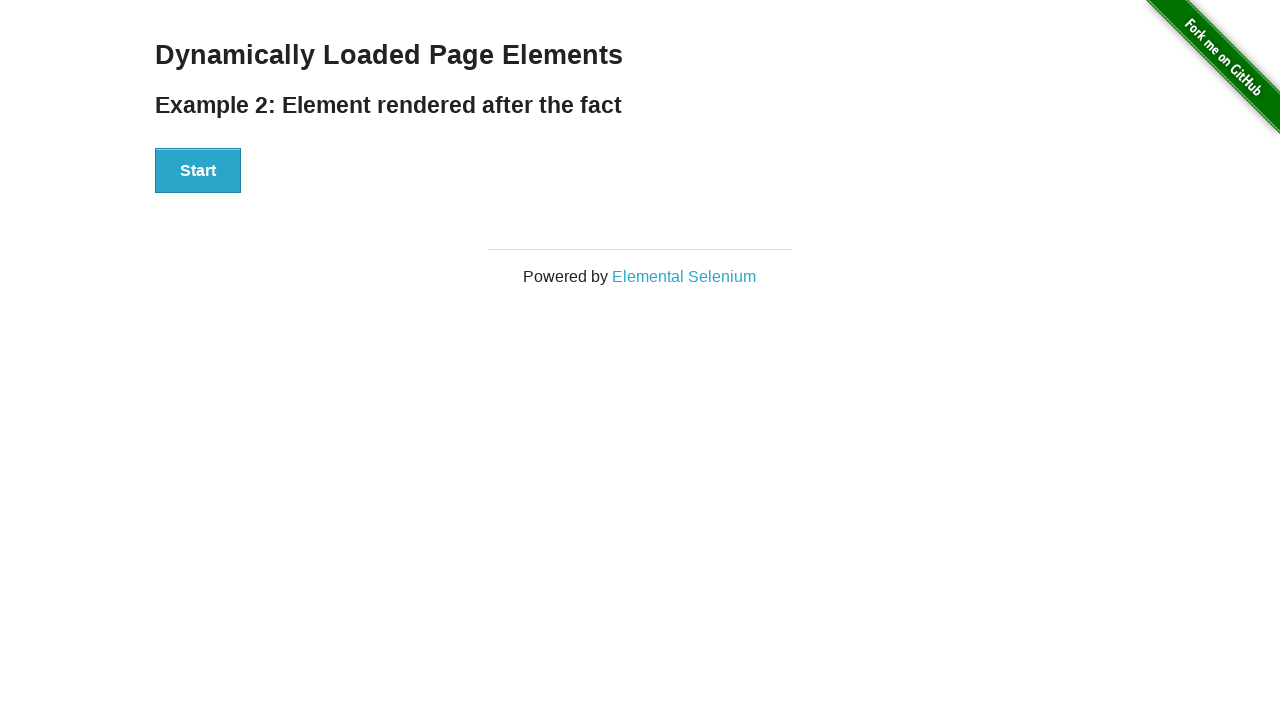

Clicked Start button to trigger dynamic loading at (198, 171) on button >> internal:has-text="Start"i
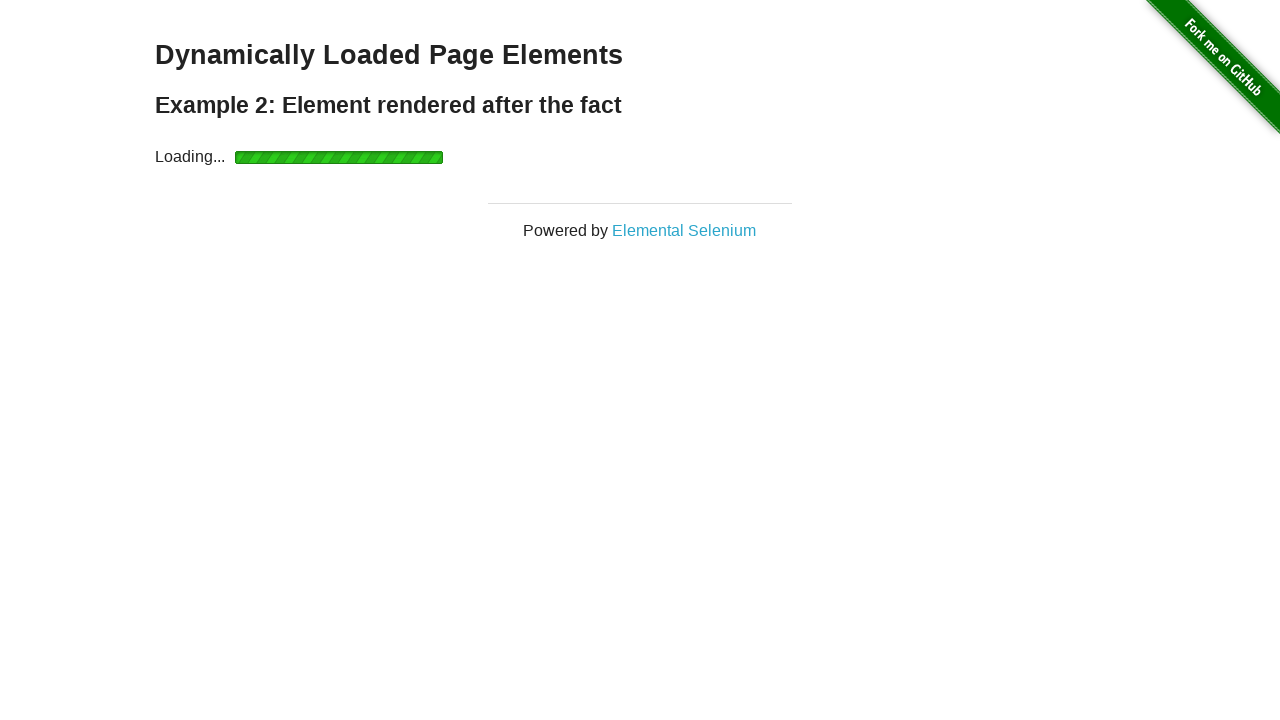

Waited for finish message to appear and become visible
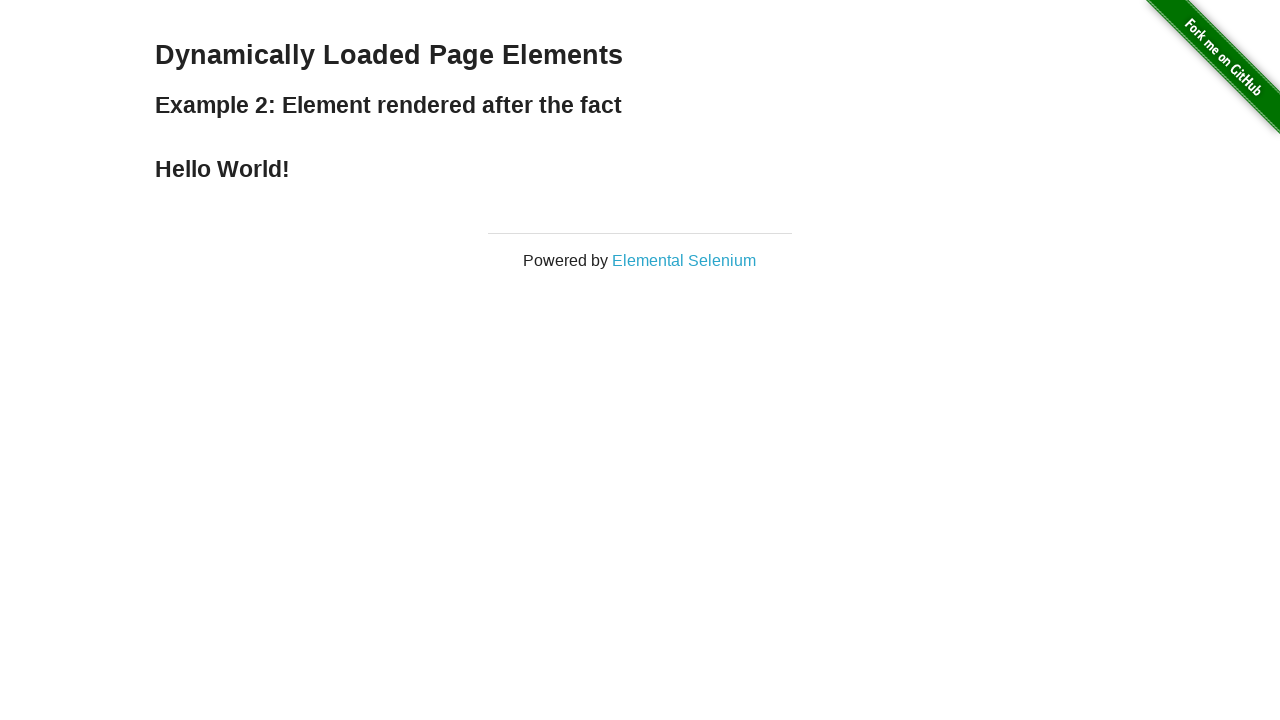

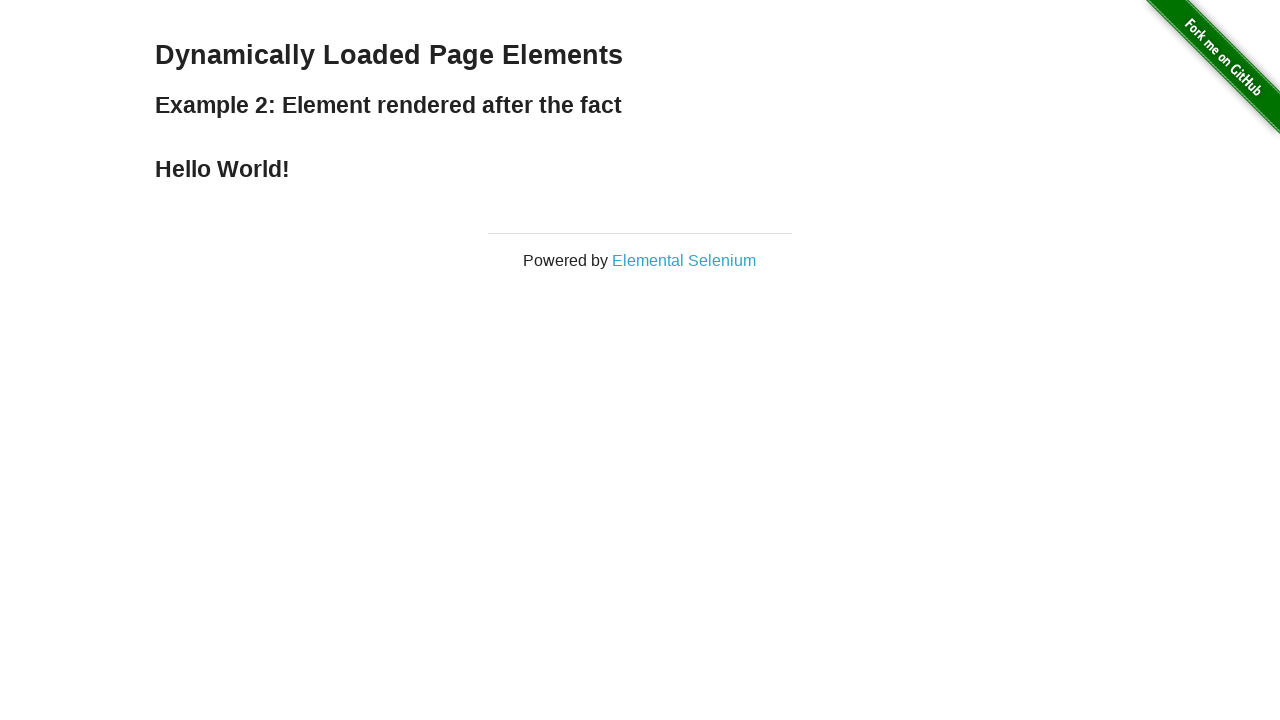